Tests notification message functionality by clicking a link that triggers a notification

Starting URL: https://the-internet.herokuapp.com/notification_message_rendered

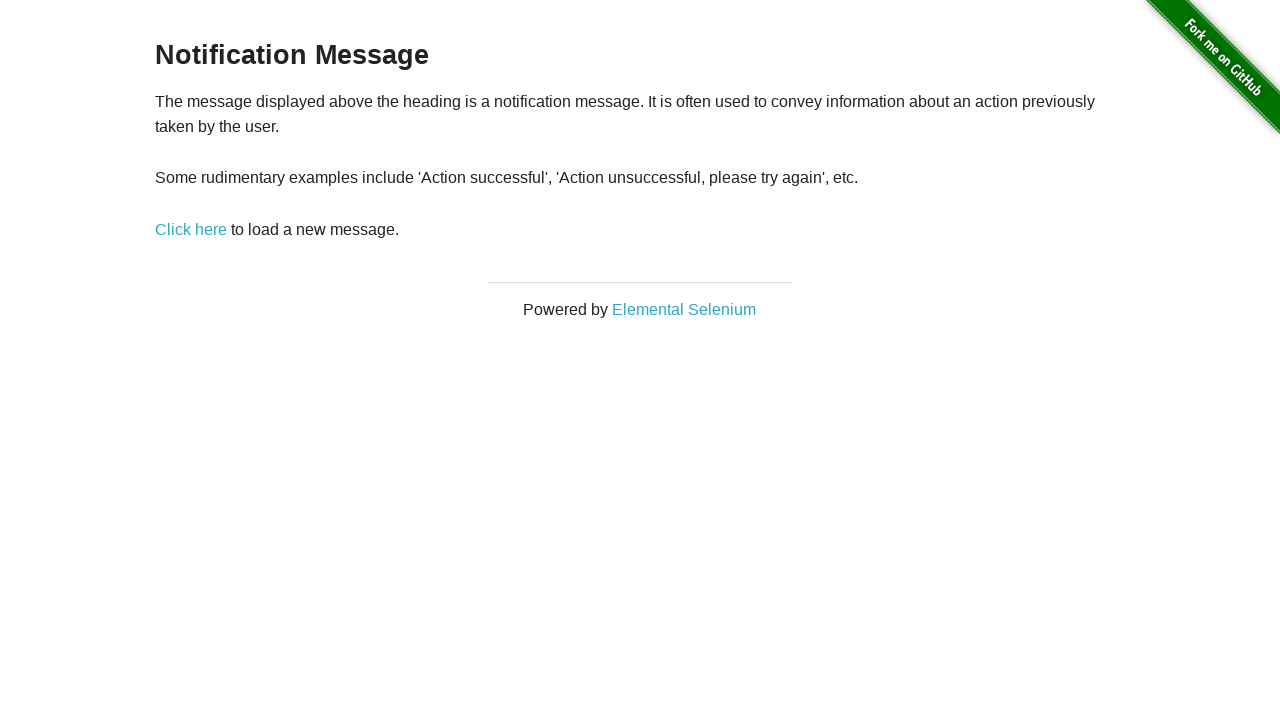

Clicked notification message link at (191, 229) on a[href='/notification_message']
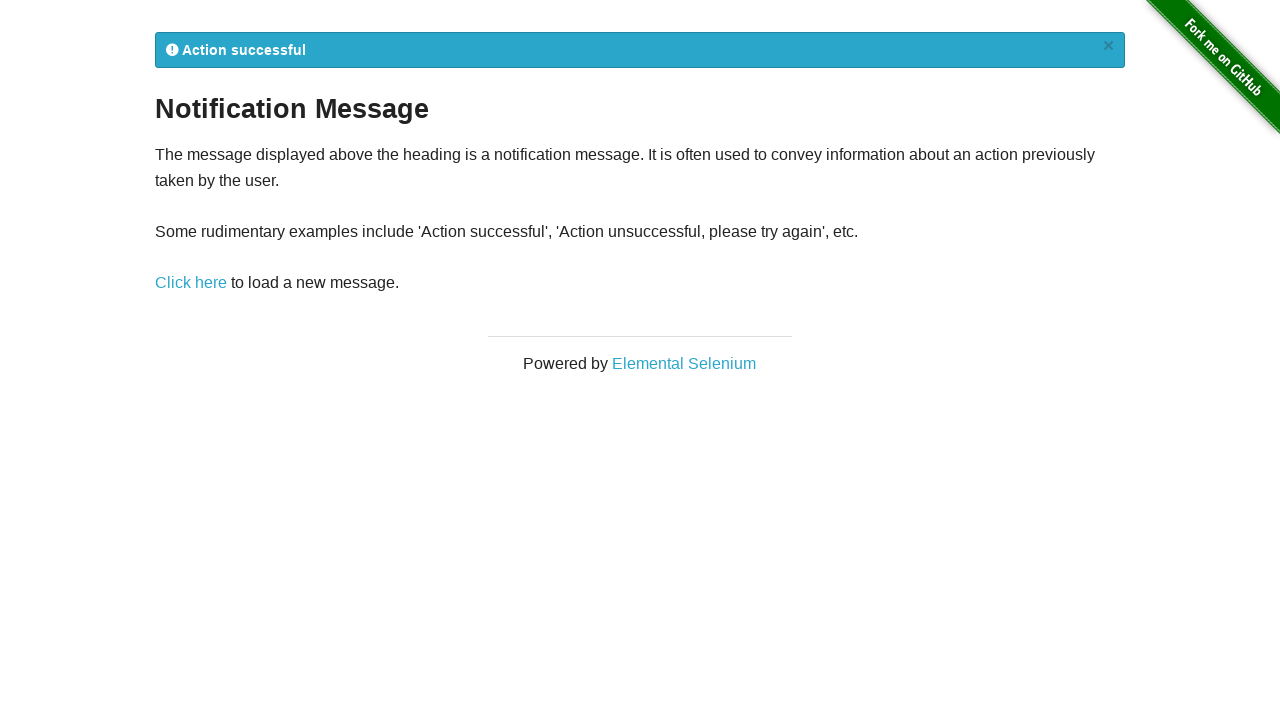

Notification message appeared
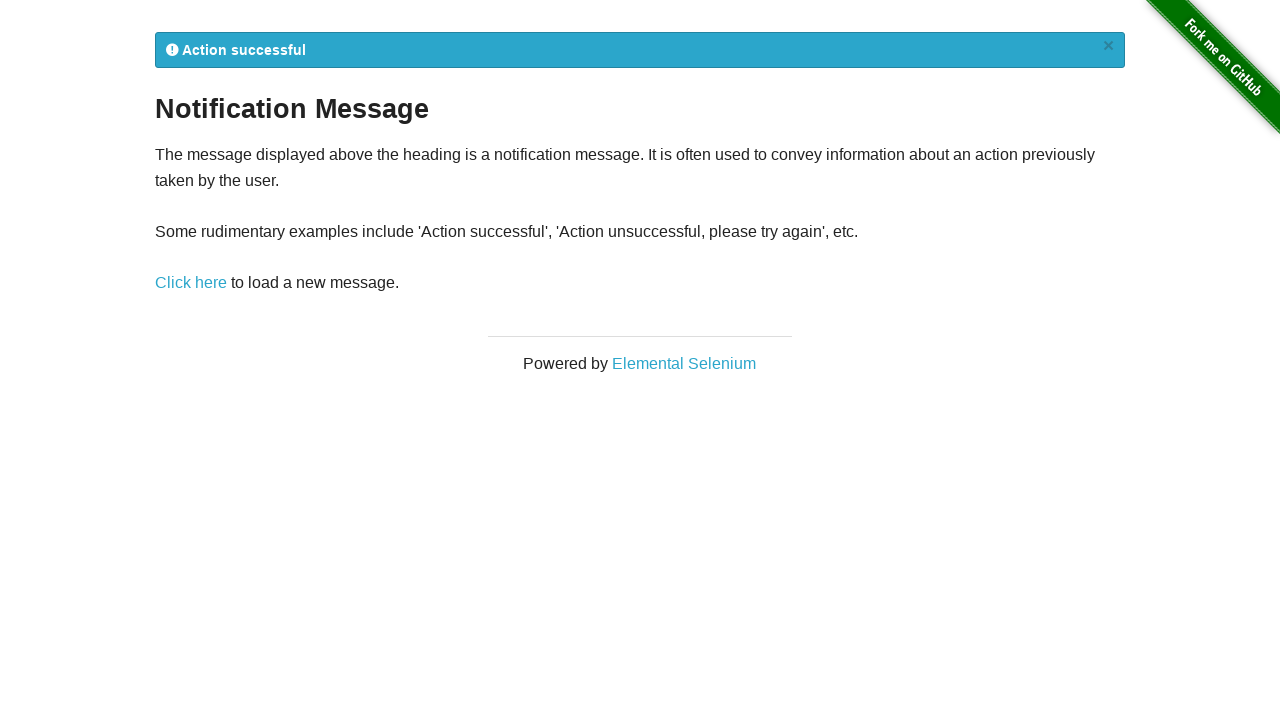

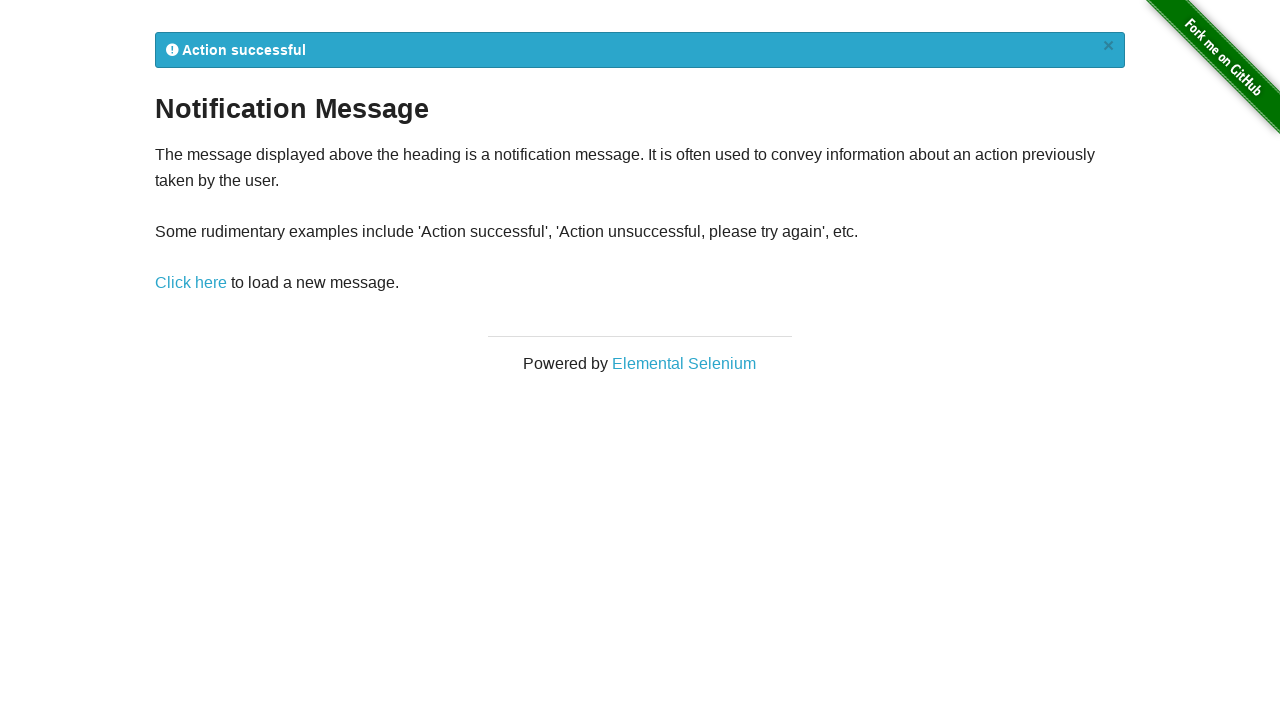